Tests the forgot password functionality by clicking the link, entering an email address and submitting the form.

Starting URL: https://the-internet.herokuapp.com

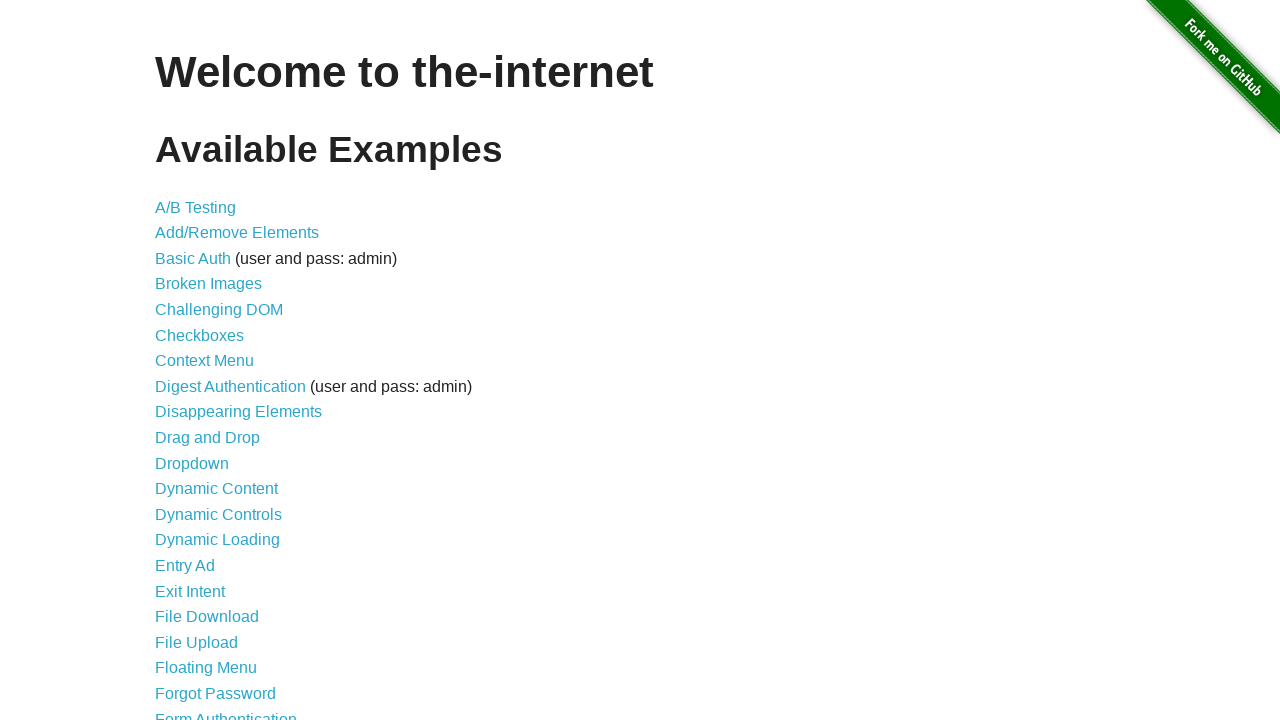

Clicked on Forgot Password link at (216, 693) on text=Forgot Password
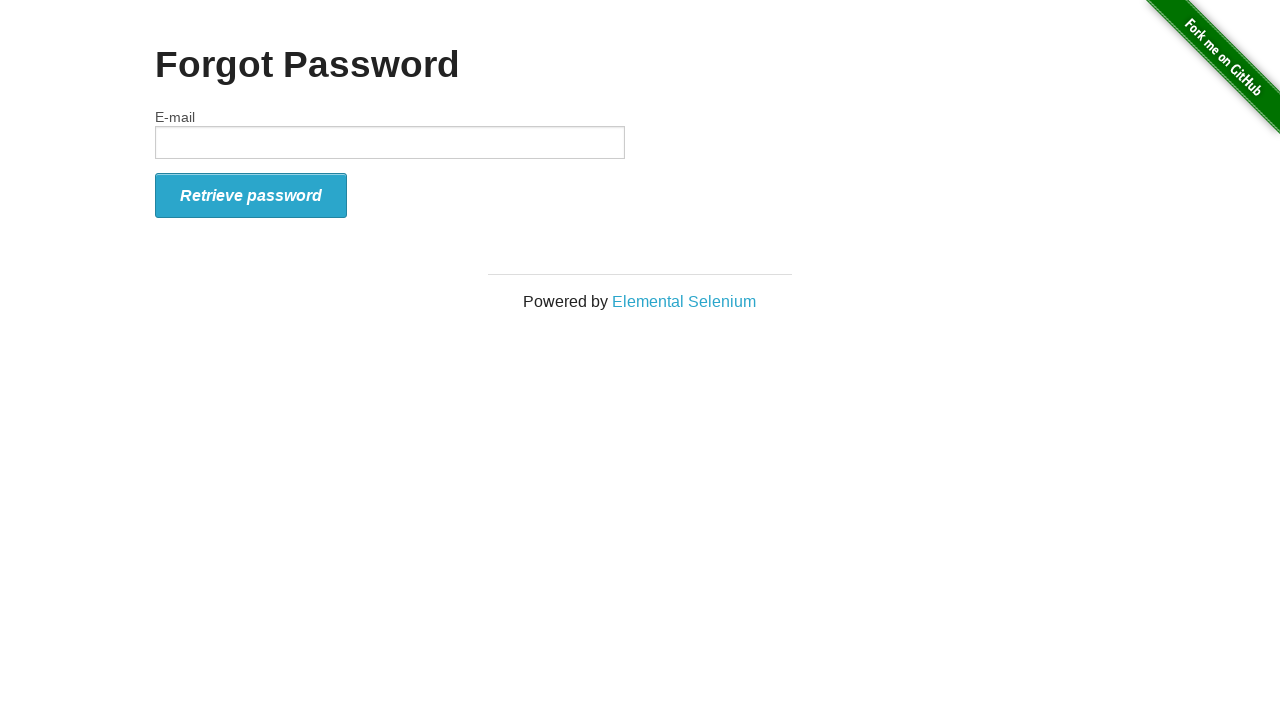

Filled email field with 'testuser@example.com' on input[name='email']
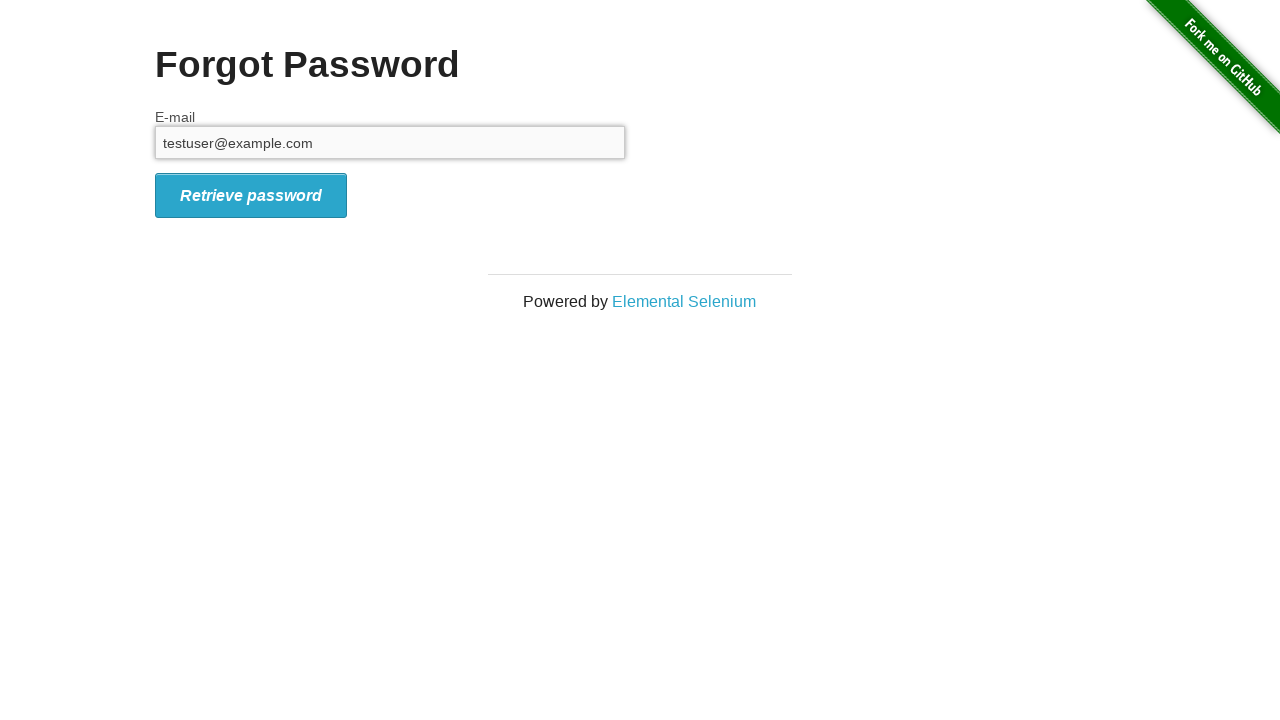

Clicked submit button to send password reset email at (251, 195) on #form_submit
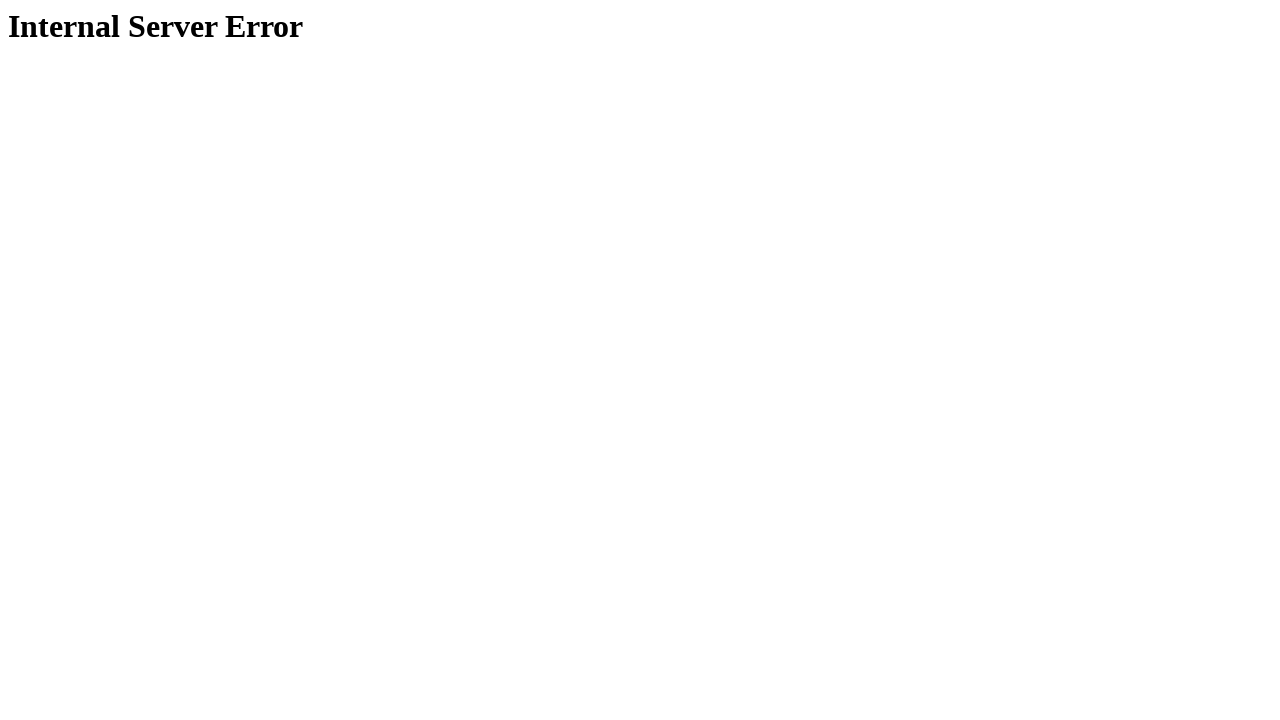

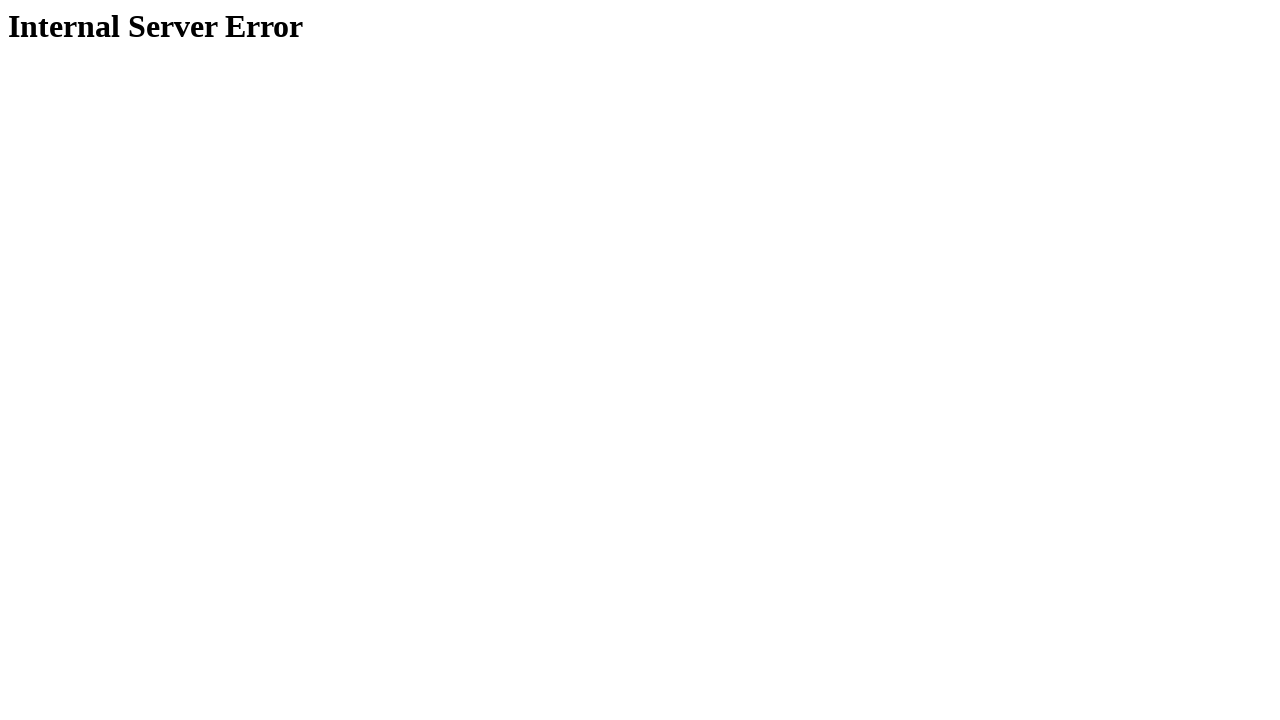